Tests the GreenKart offers page by clicking on the first column header, likely to sort the table

Starting URL: https://rahulshettyacademy.com/greenkart/#/offers

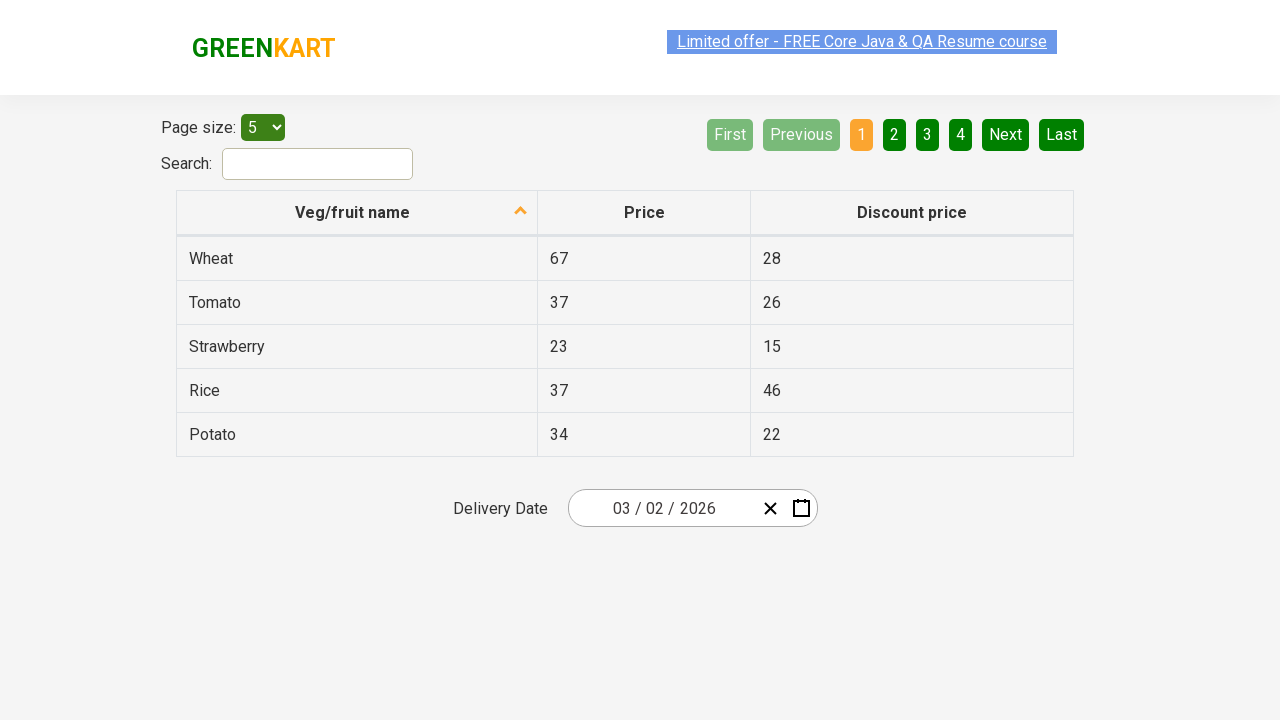

Clicked on the first table column header to sort at (357, 213) on xpath=//tr/th[1]
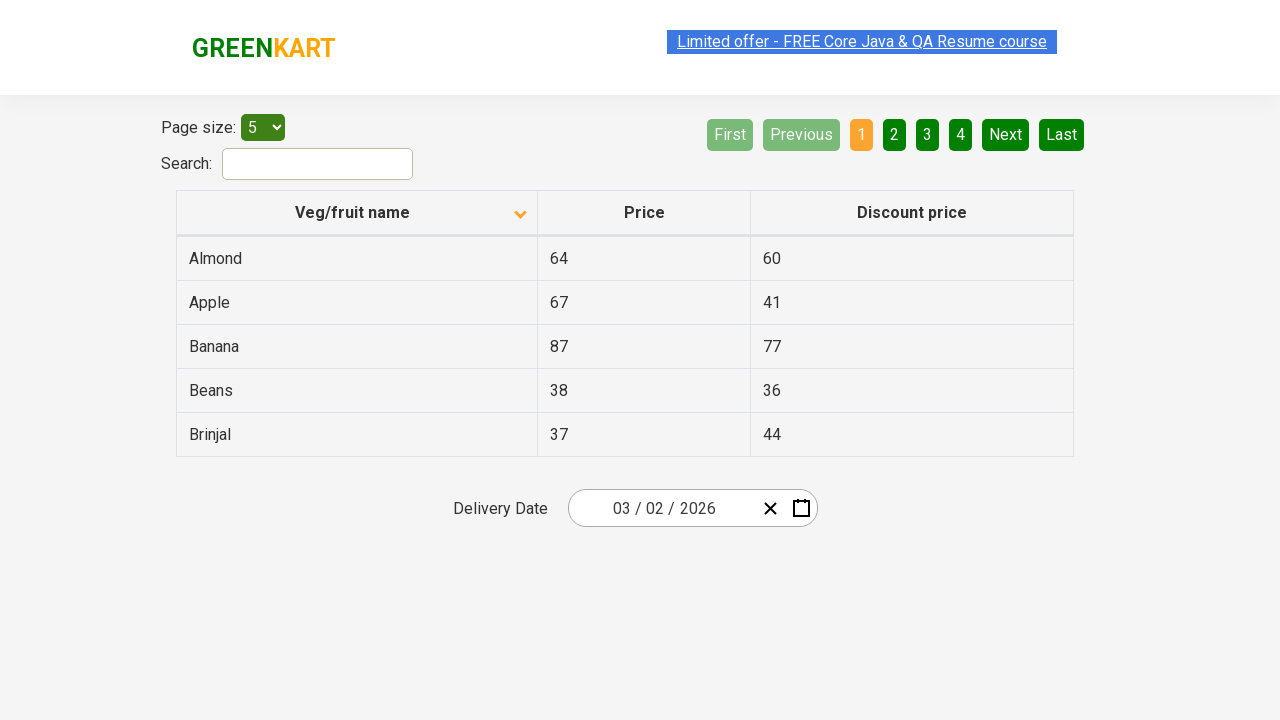

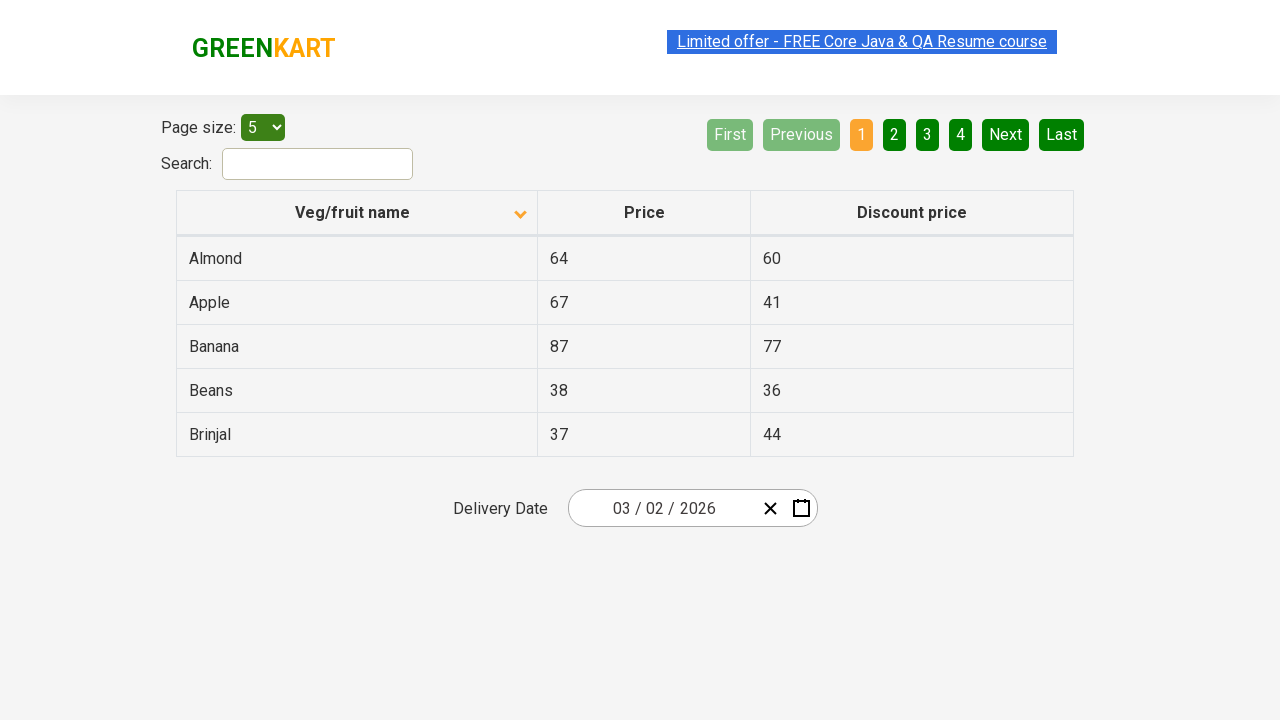